Tests horizontal scrolling functionality by scrolling right and left multiple times on a dashboard page

Starting URL: https://dashboards.handmadeinteractive.com/jasonlove/

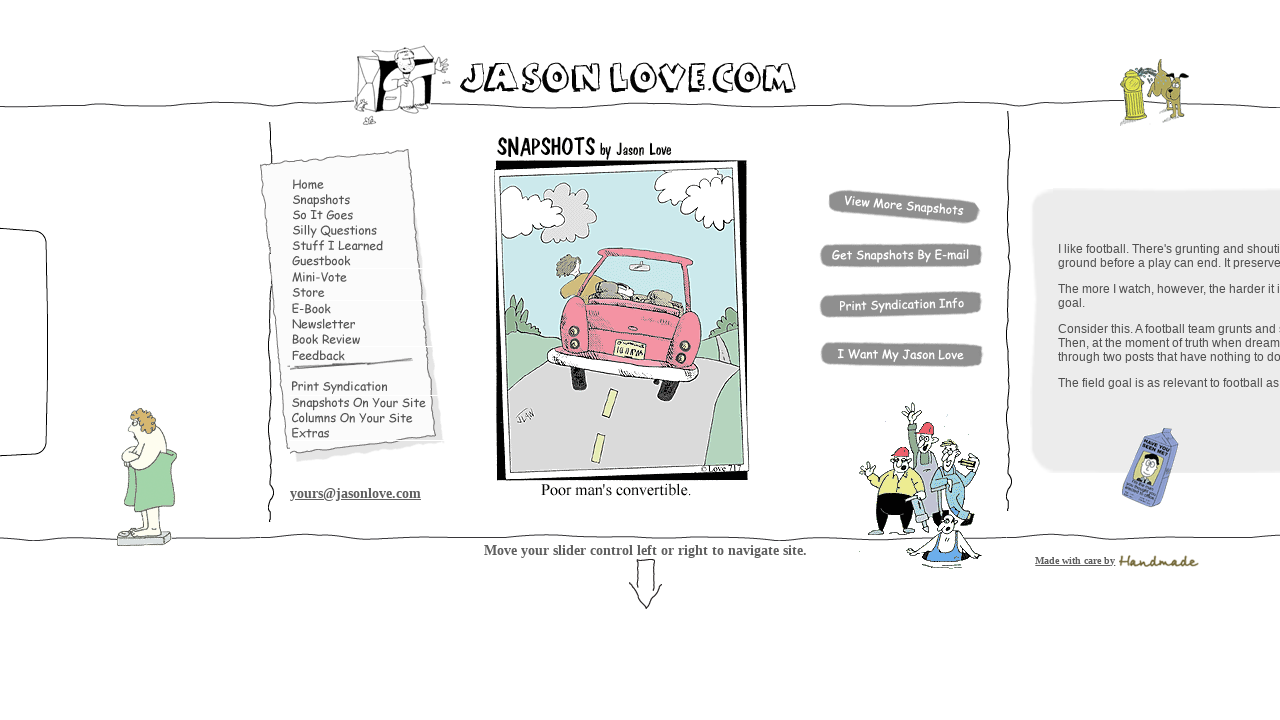

Scrolled right by 5000 pixels on dashboard
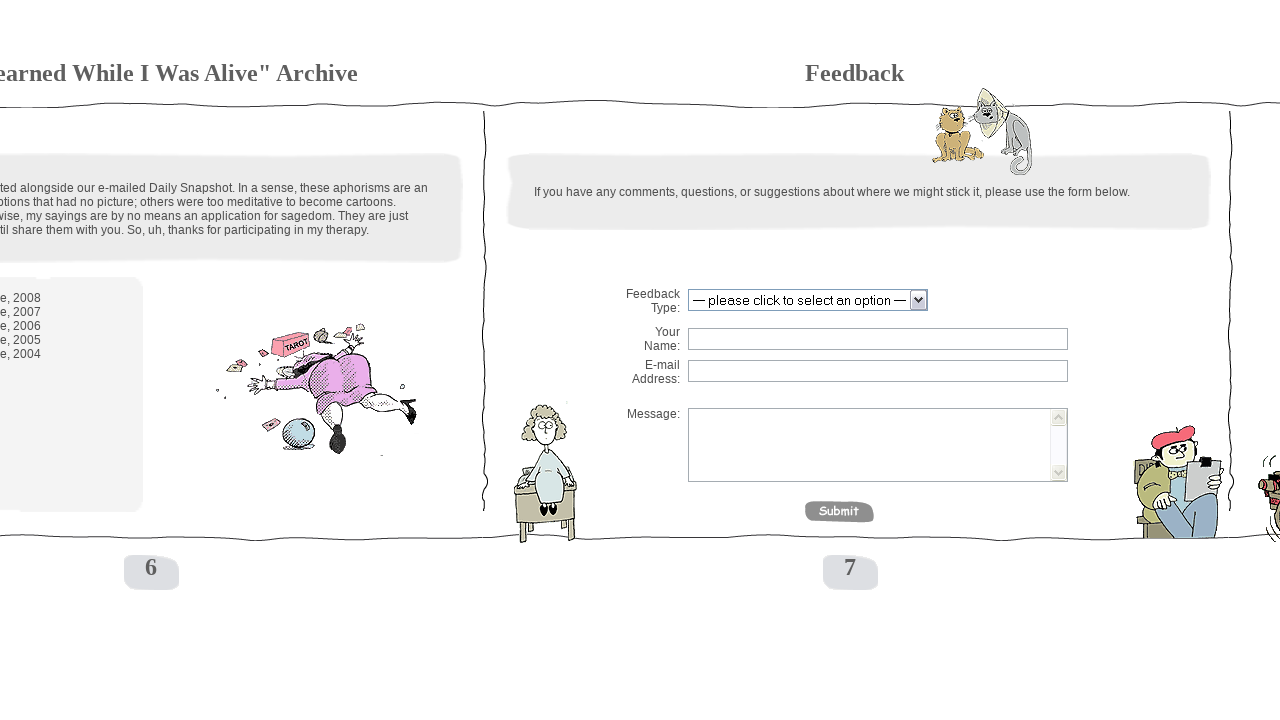

Waited 2 seconds after scrolling right
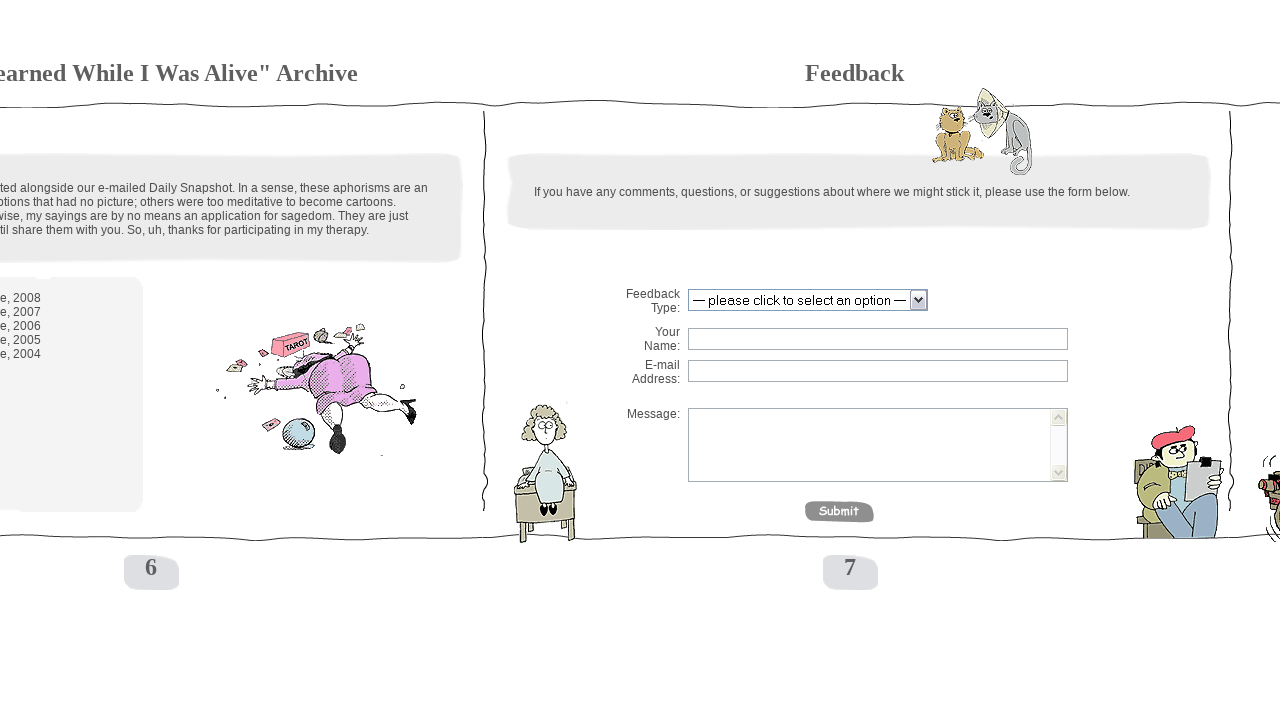

Scrolled left by 5000 pixels on dashboard
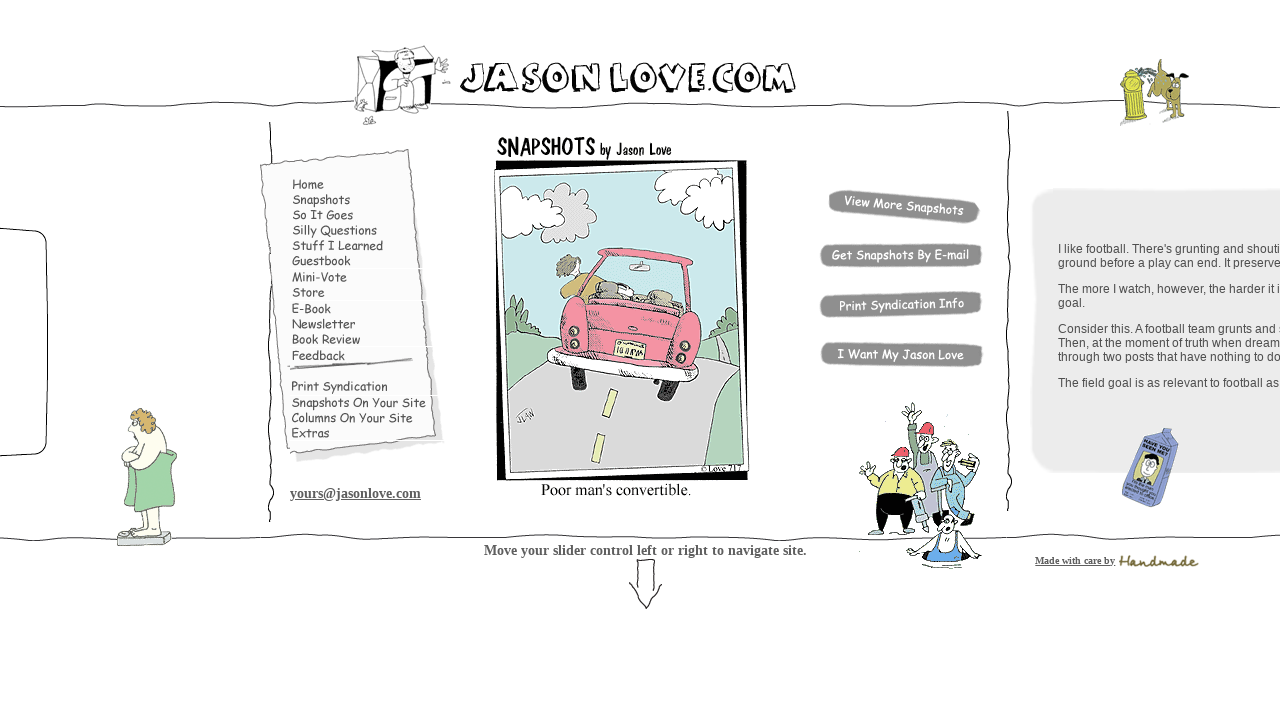

Waited 2 seconds after scrolling left
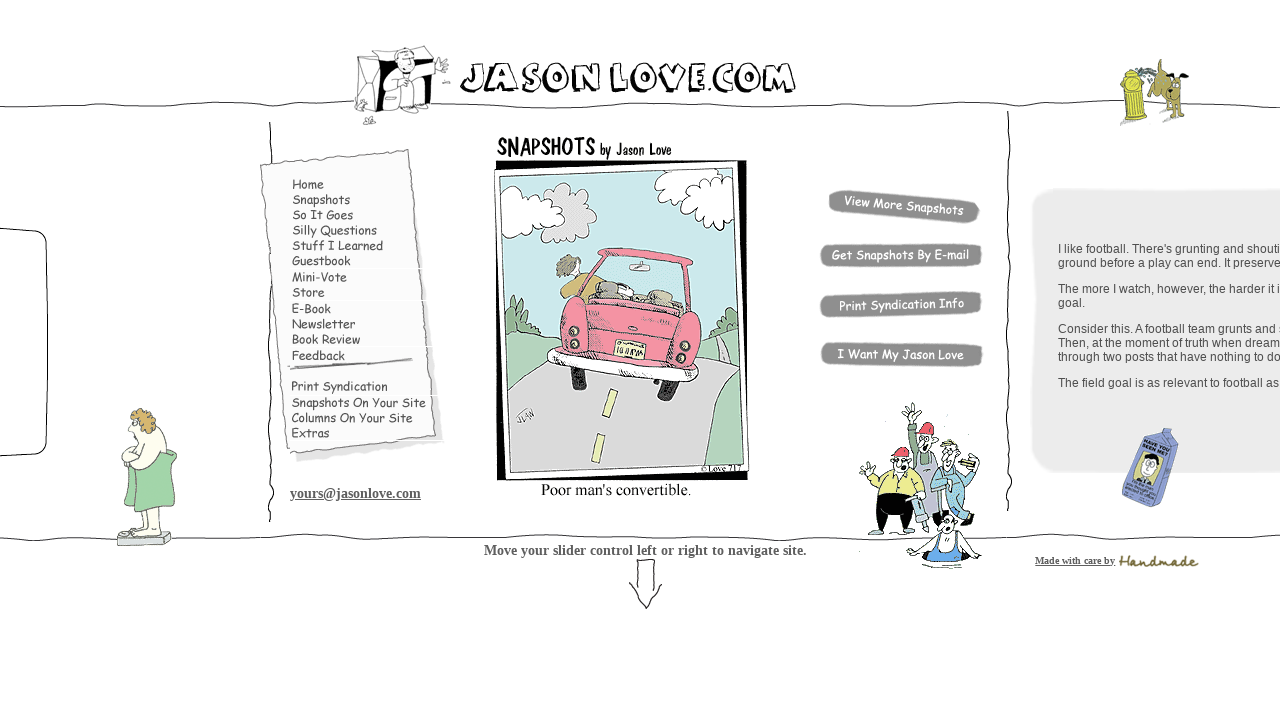

Scrolled right by 5000 pixels on dashboard
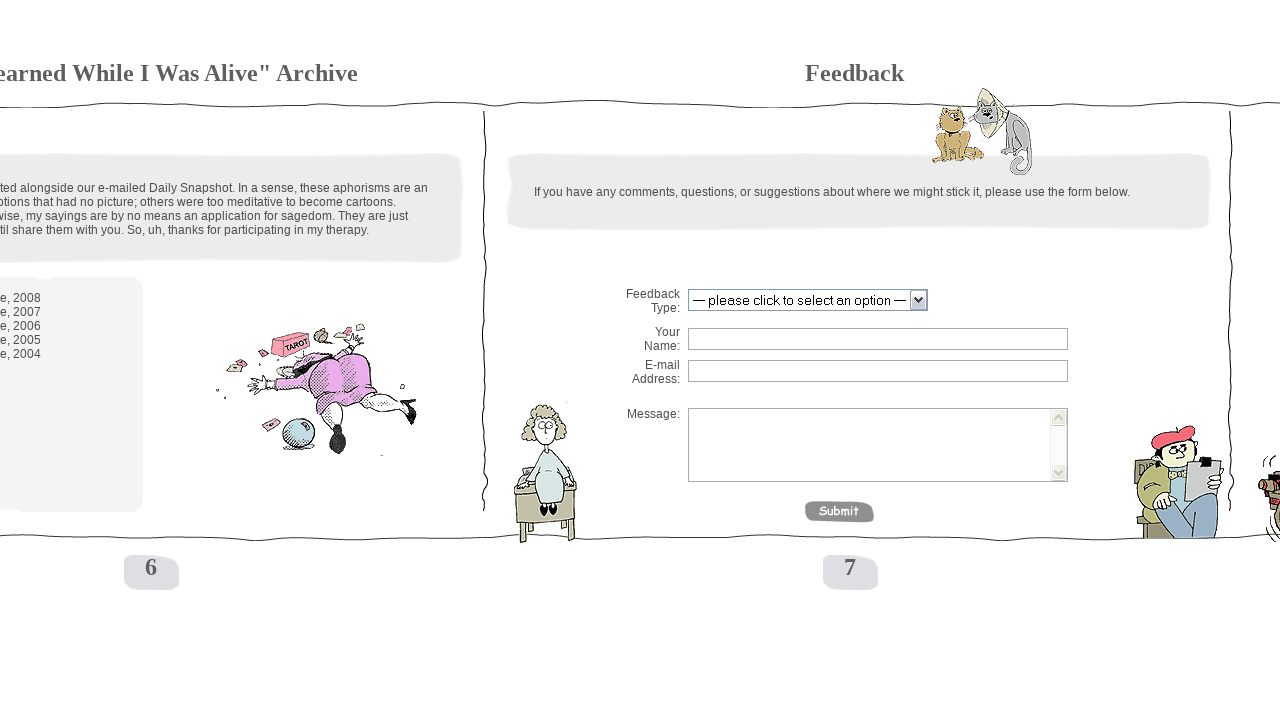

Waited 2 seconds after scrolling right
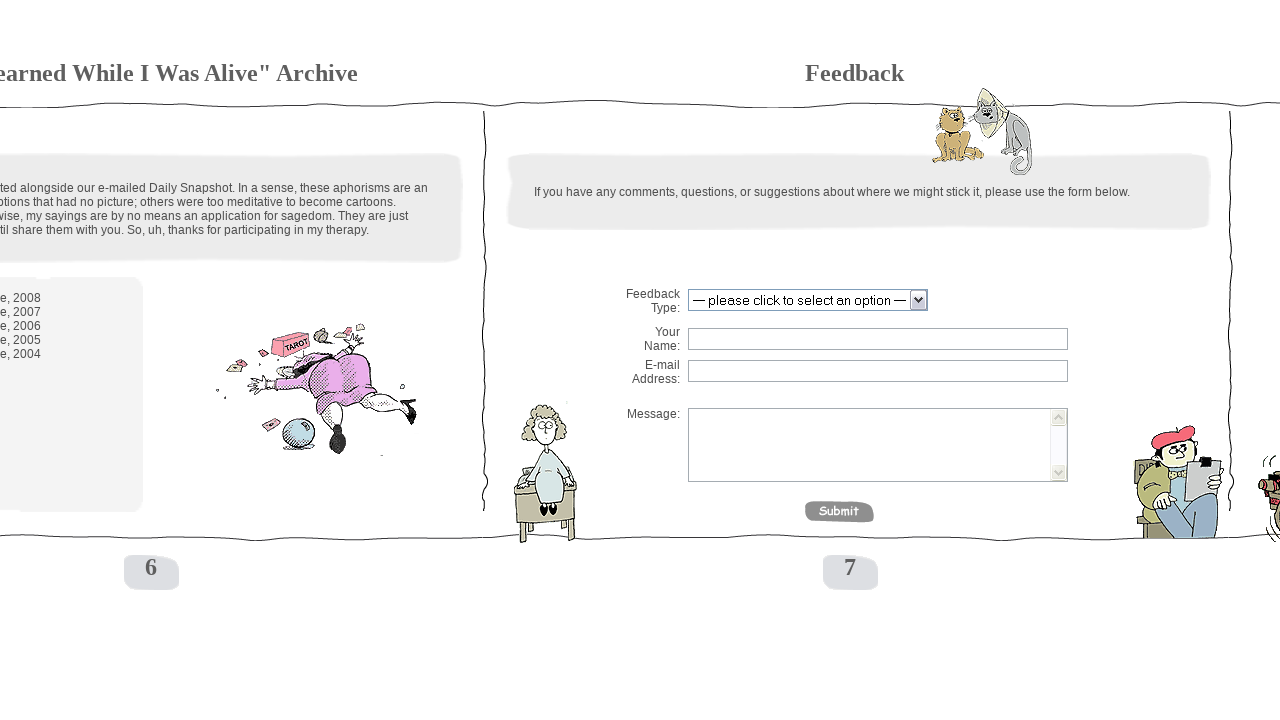

Scrolled left by 5000 pixels on dashboard
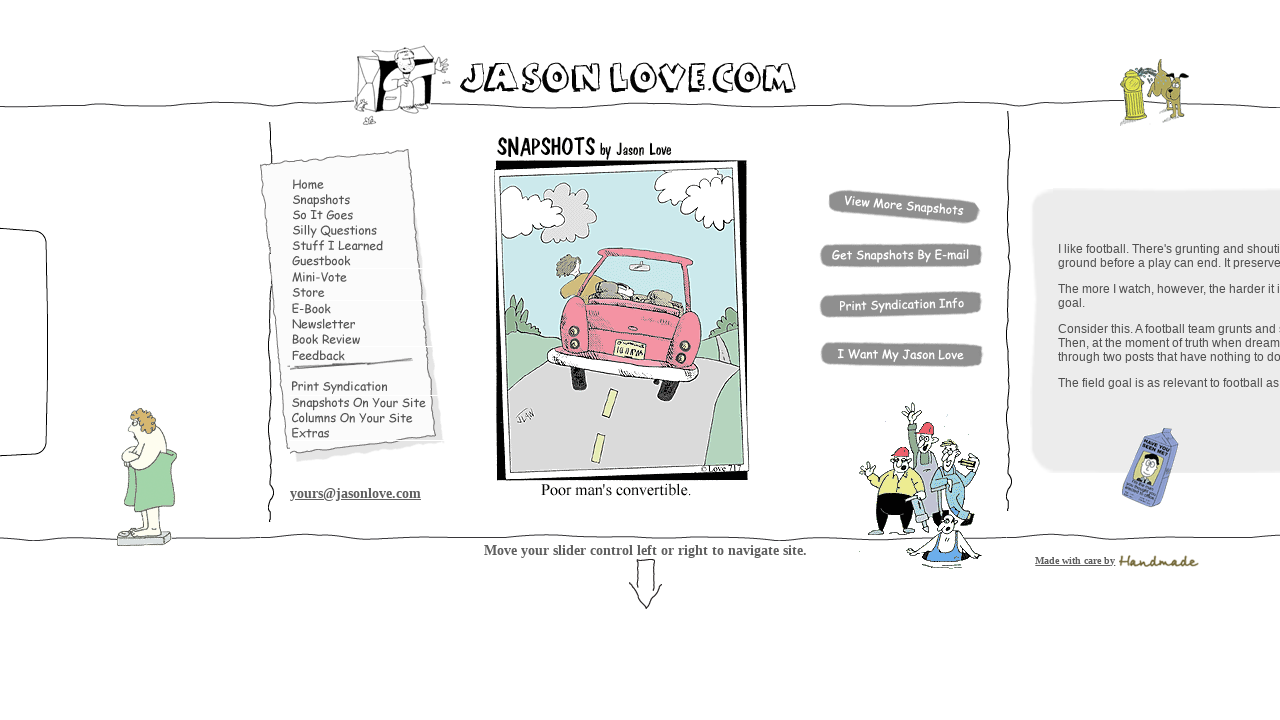

Waited 2 seconds after scrolling left
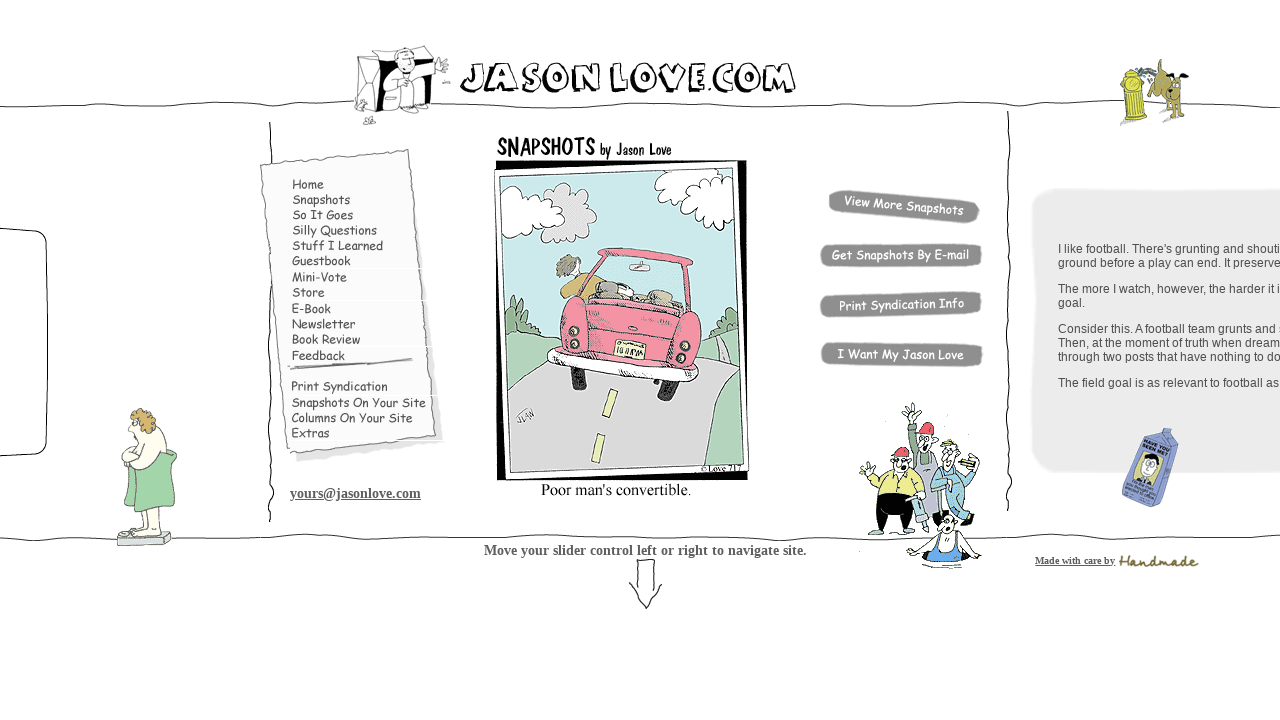

Scrolled right by 5000 pixels on dashboard
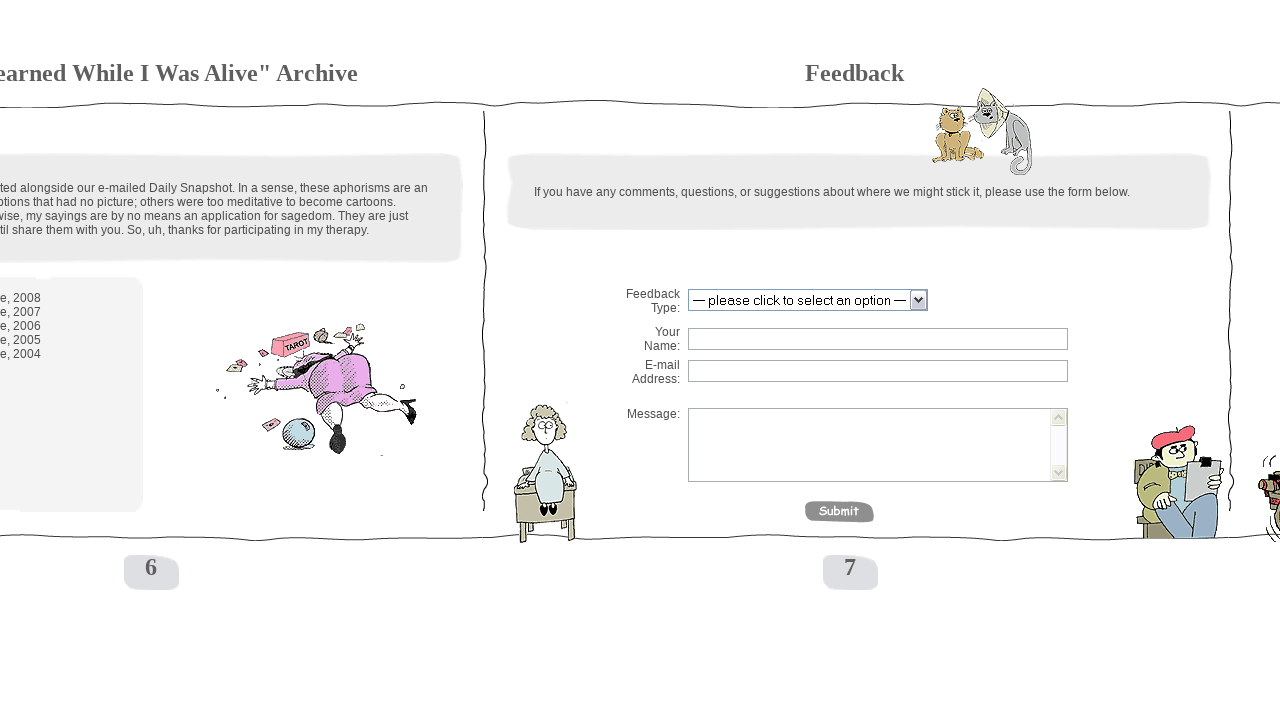

Waited 2 seconds after scrolling right
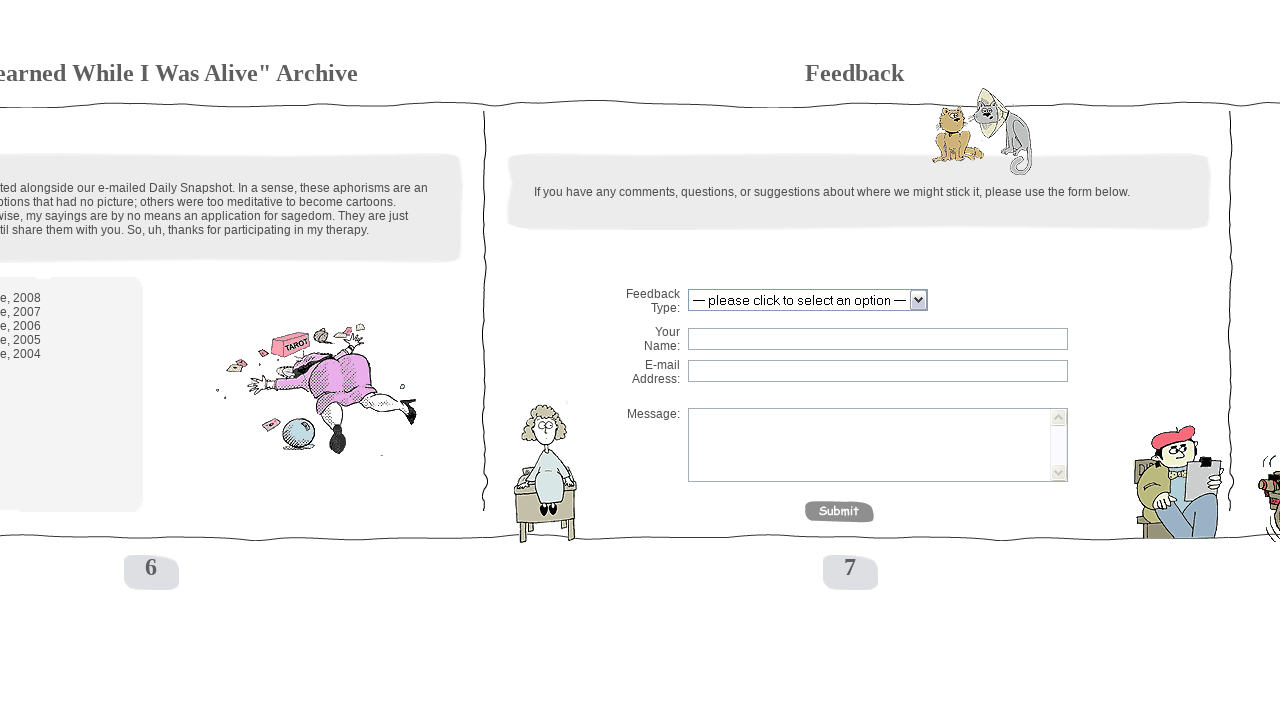

Scrolled left by 5000 pixels on dashboard
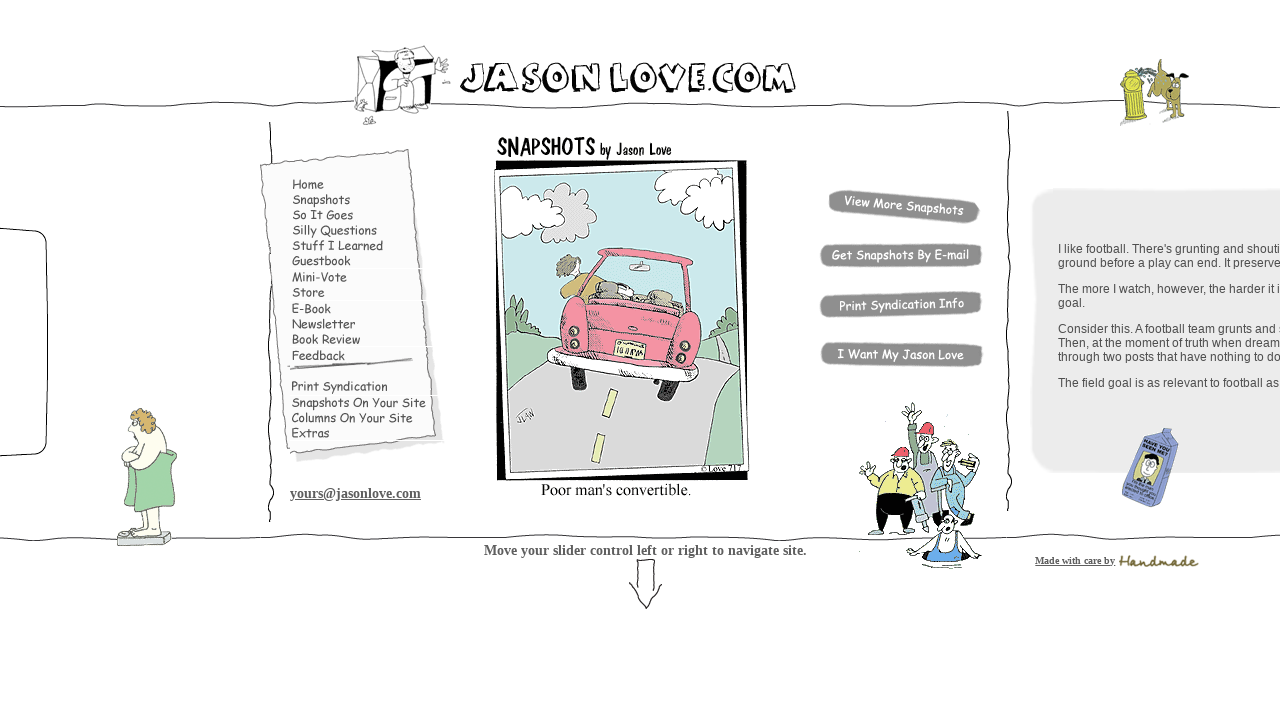

Waited 2 seconds after scrolling left
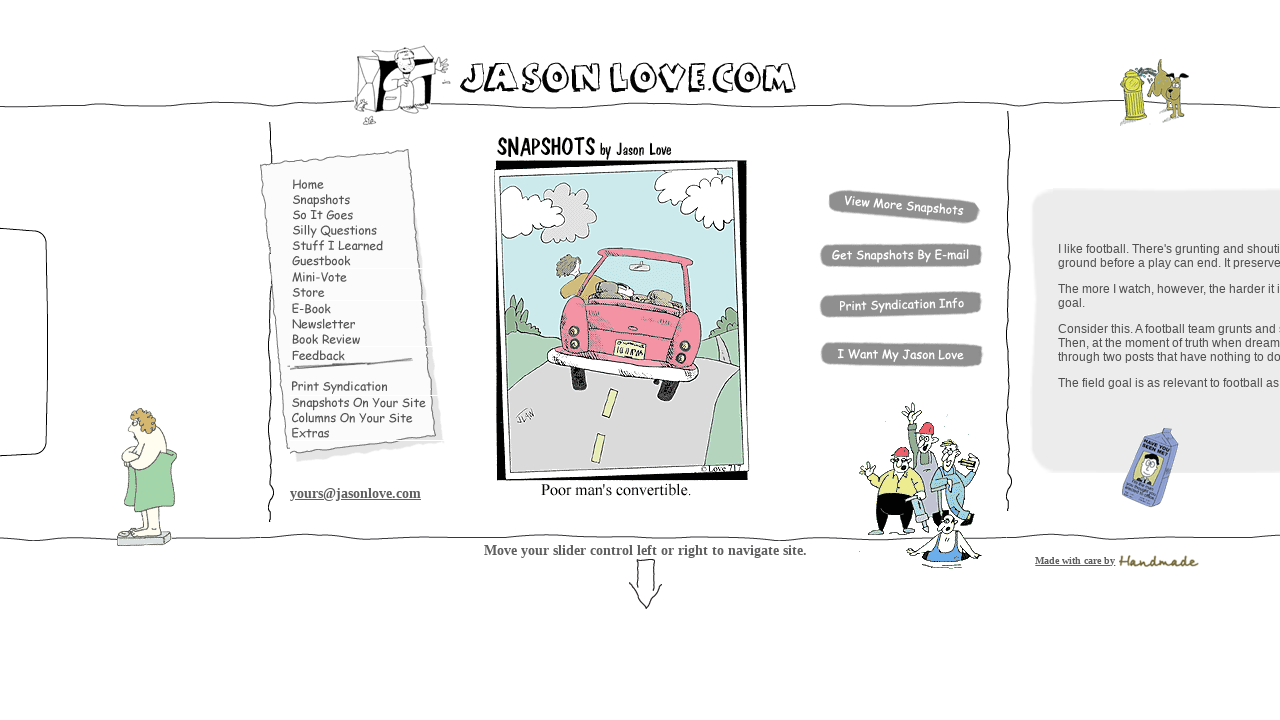

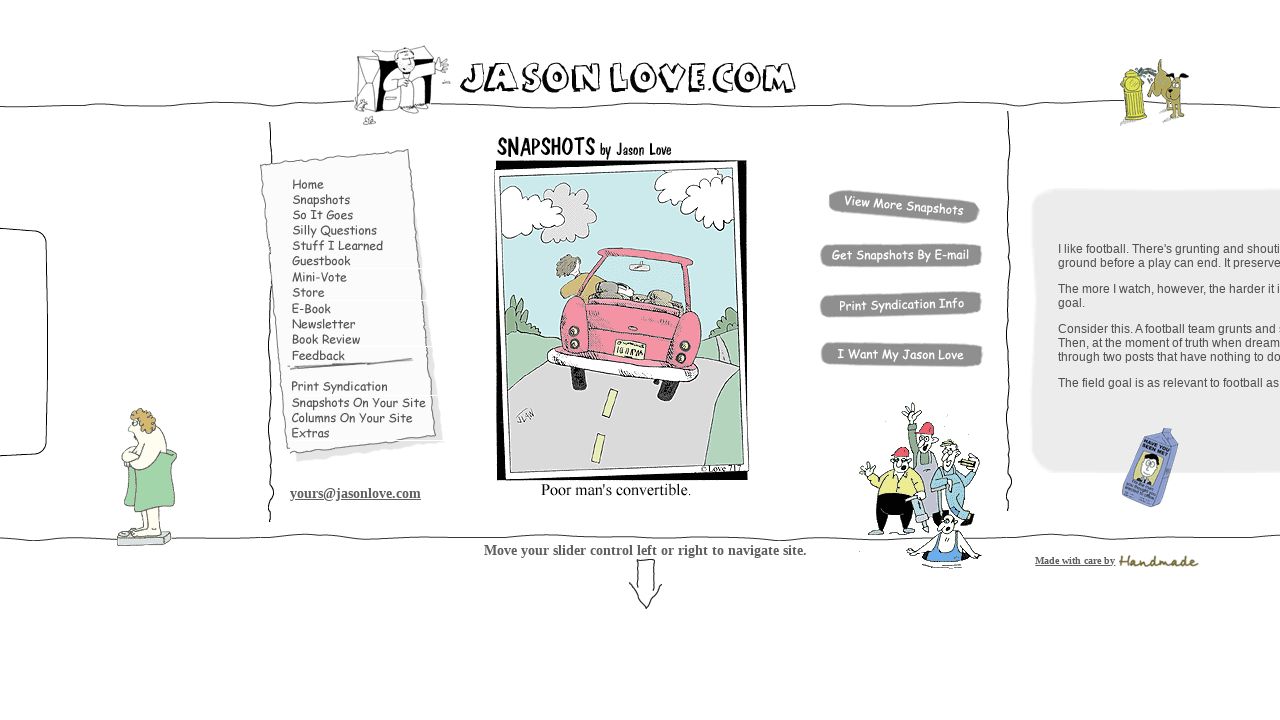